Tests adding a product to cart on demoblaze.com by clicking on the first product, clicking add to cart, accepting the confirmation alert, and navigating to the cart page.

Starting URL: https://demoblaze.com/index.html

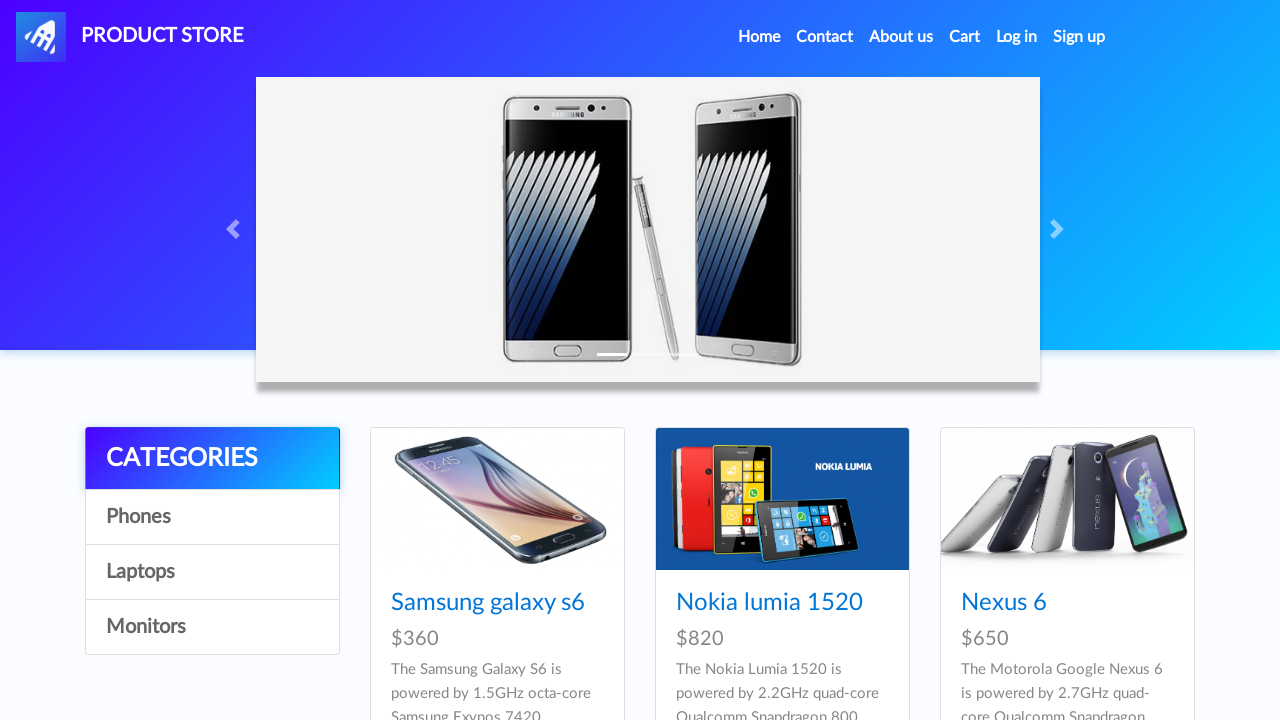

Waited for first product to load on demoblaze home page
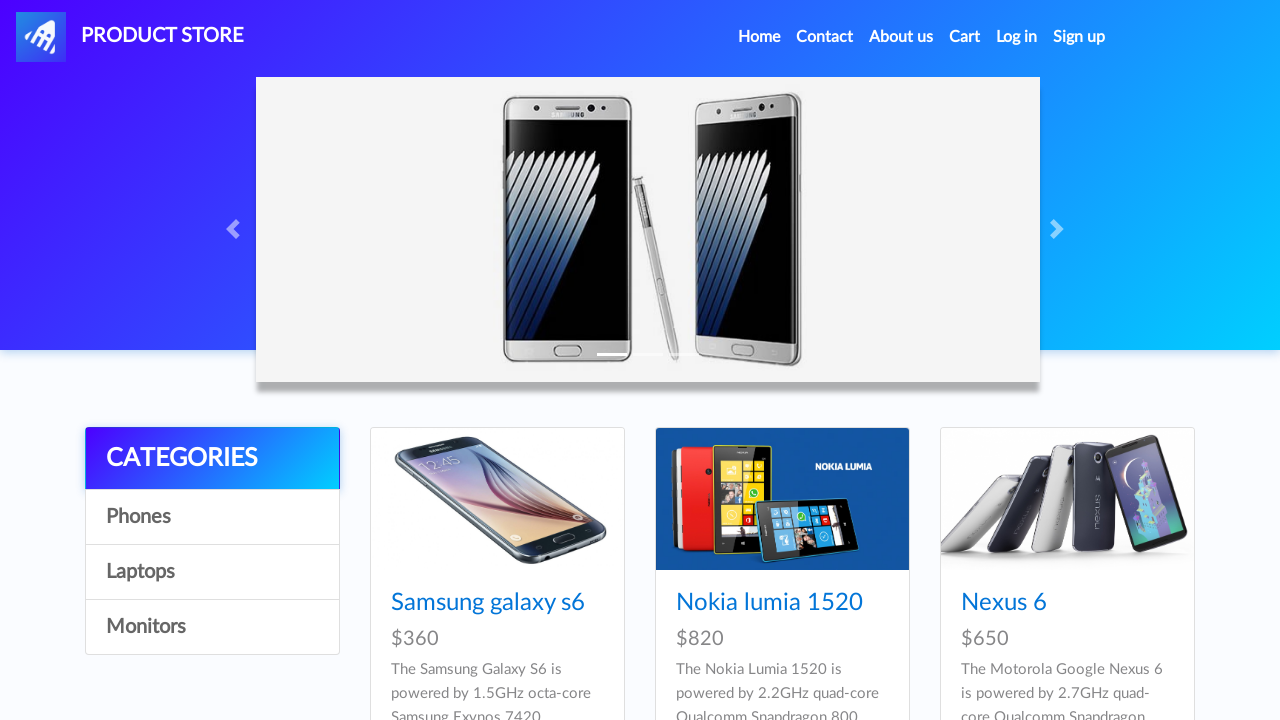

Clicked on the first product at (488, 603) on xpath=//*[@id="tbodyid"]/div[1]/div/div/h4/a
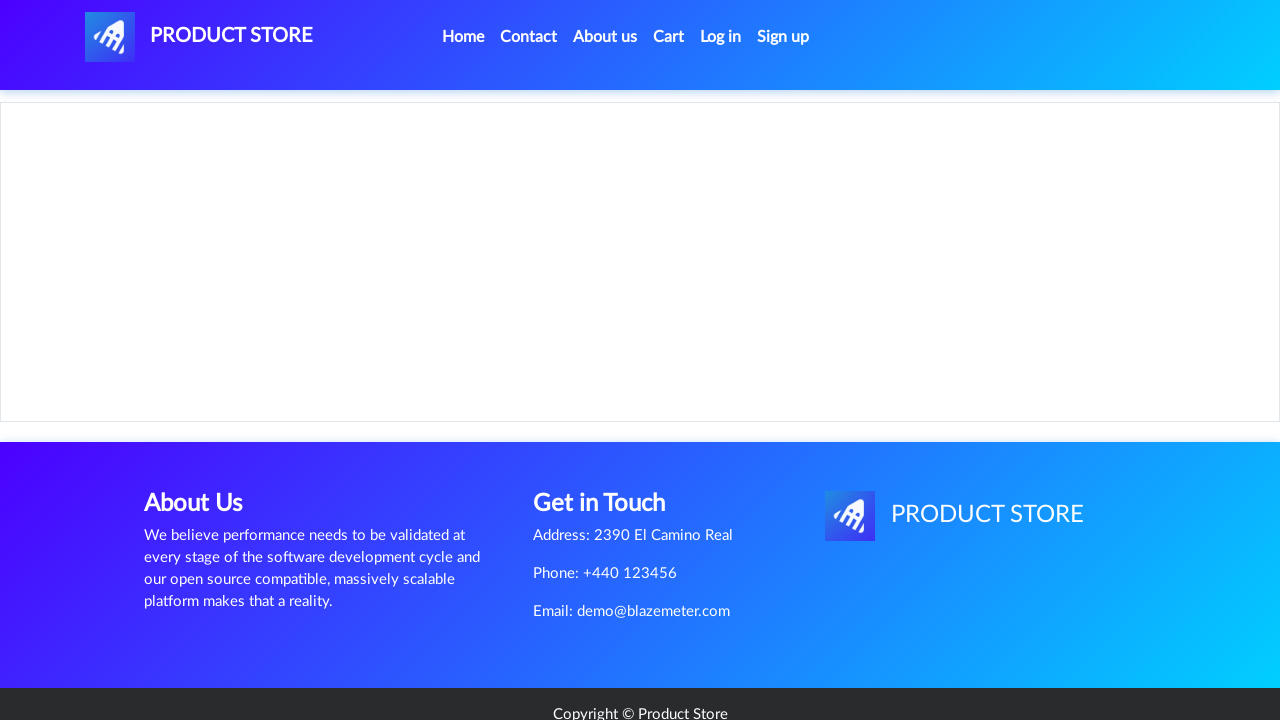

Waited for Add to Cart button to load on product page
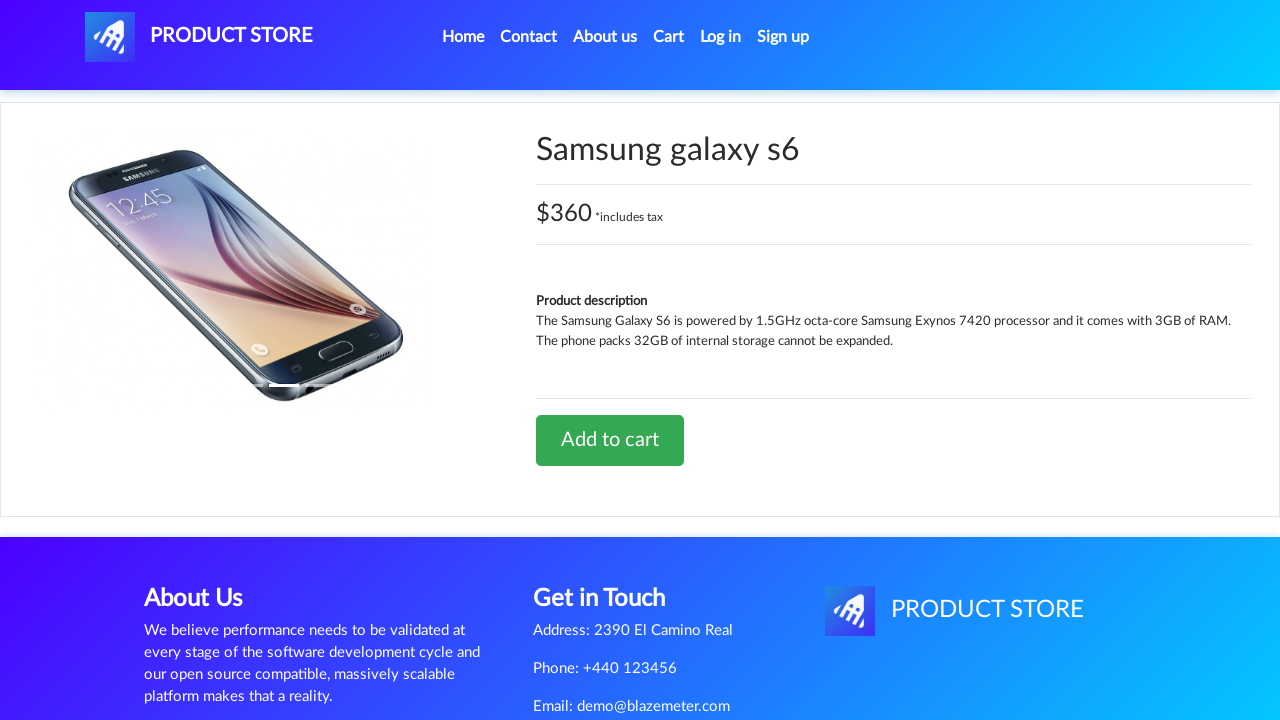

Clicked Add to Cart button at (610, 440) on xpath=//*[@id="tbodyid"]/div[2]/div/a
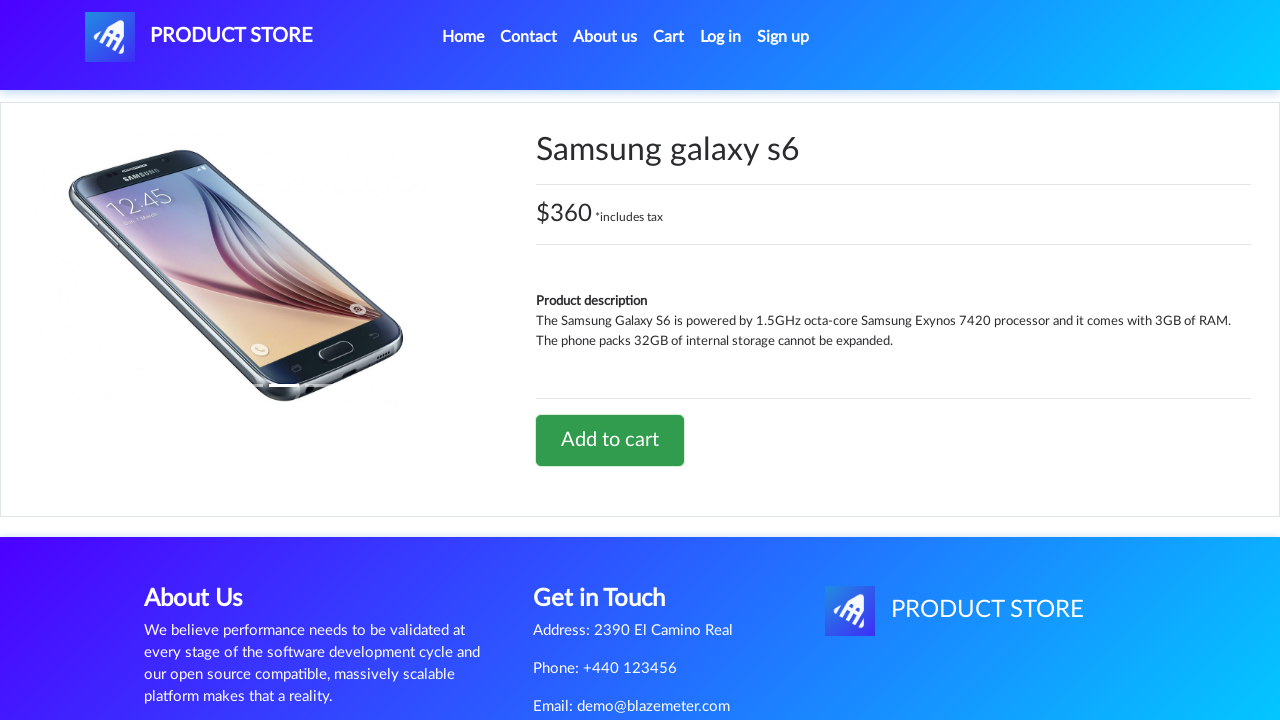

Set up dialog handler to accept confirmation alert
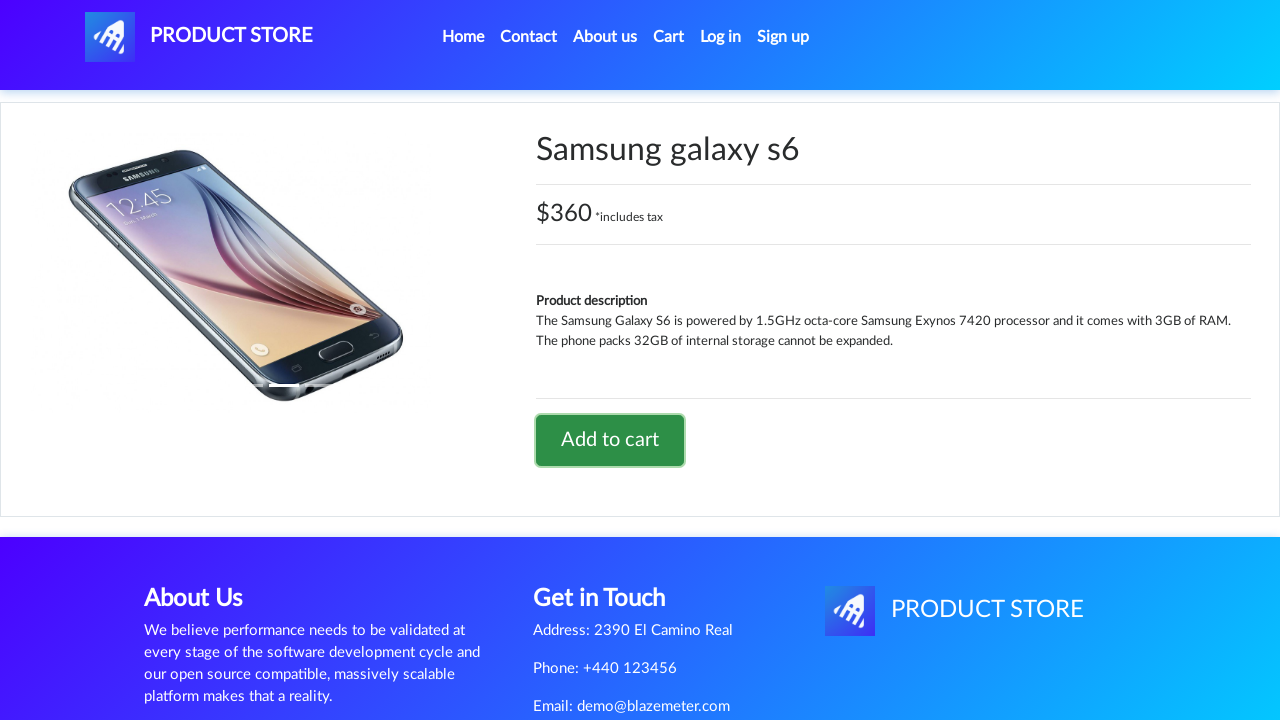

Waited 2 seconds for cart to be updated
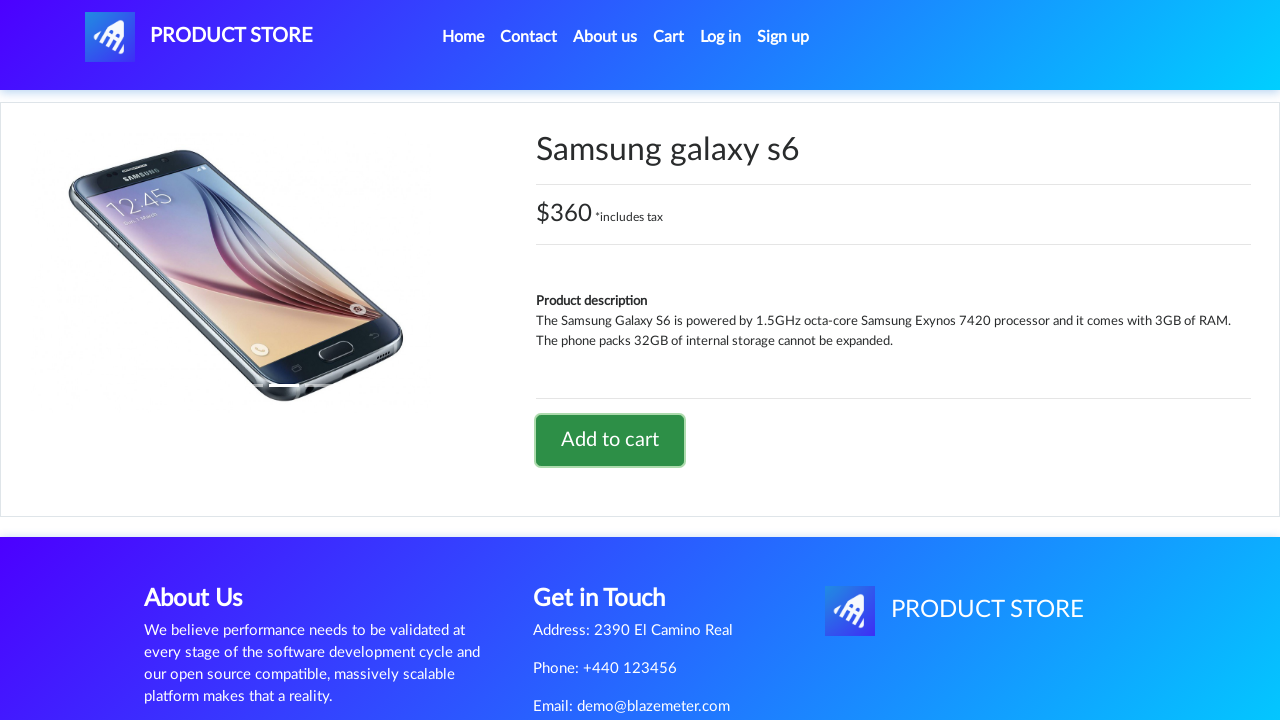

Clicked on Cart link to navigate to cart page at (669, 37) on xpath=//*[@id="cartur"]
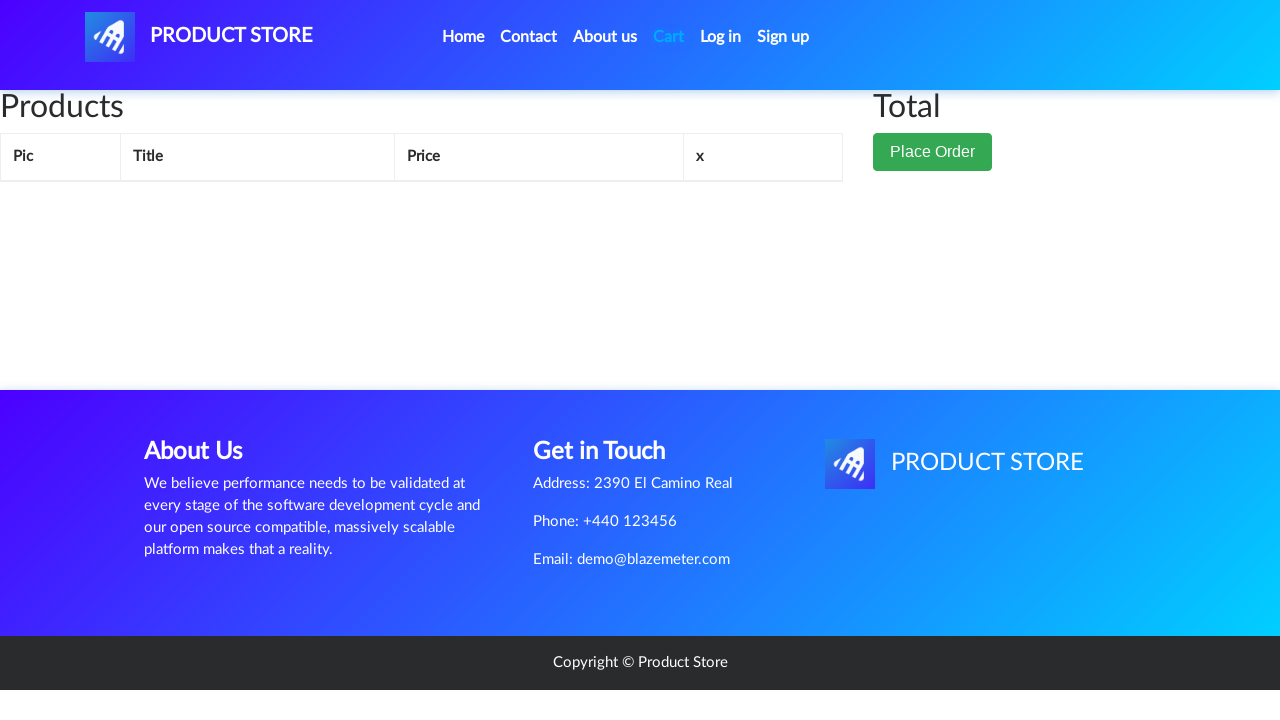

Waited for cart page to fully load
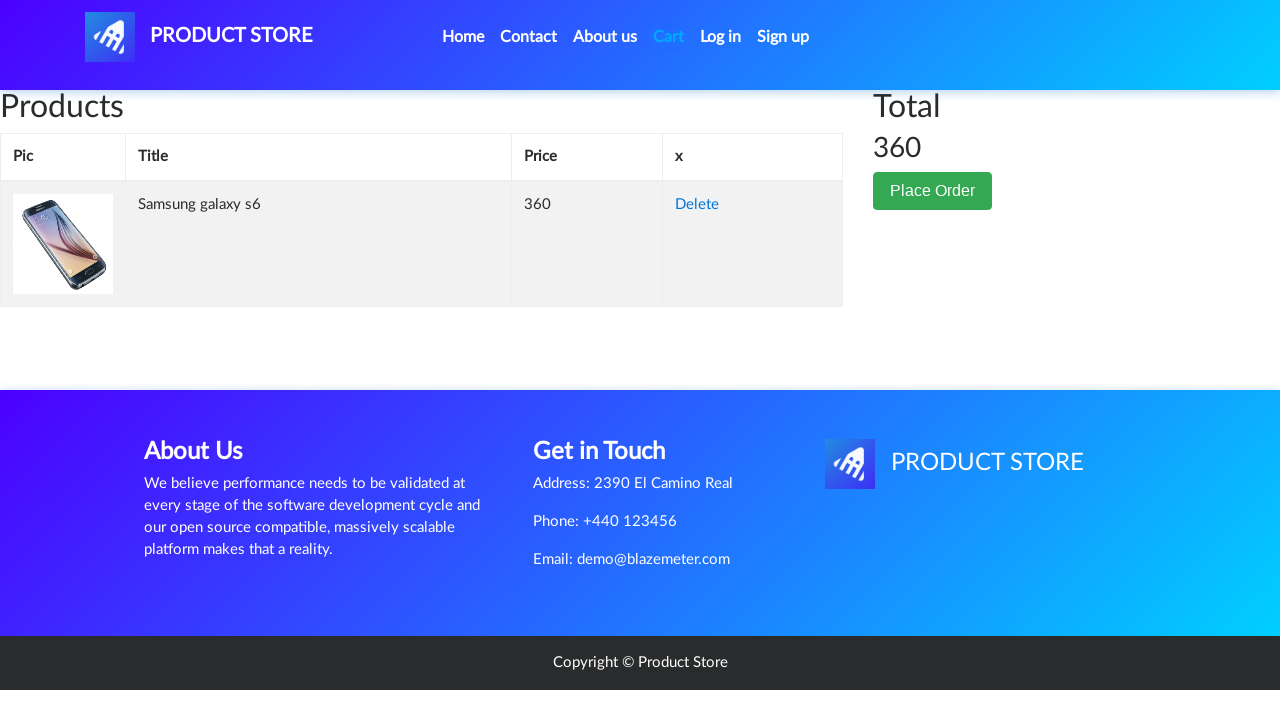

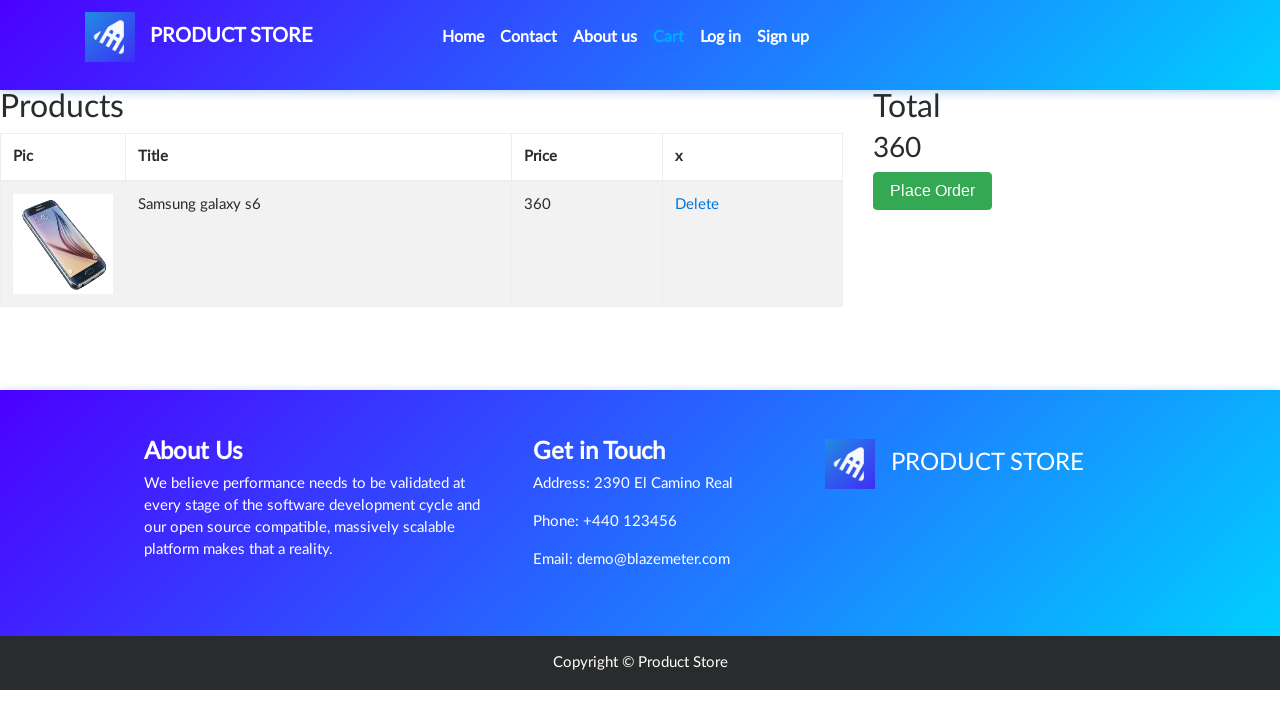